Tests window handling by clicking a link to open a new window, switching to the new window to verify its content, closing it, and switching back to the original window.

Starting URL: https://the-internet.herokuapp.com/windows

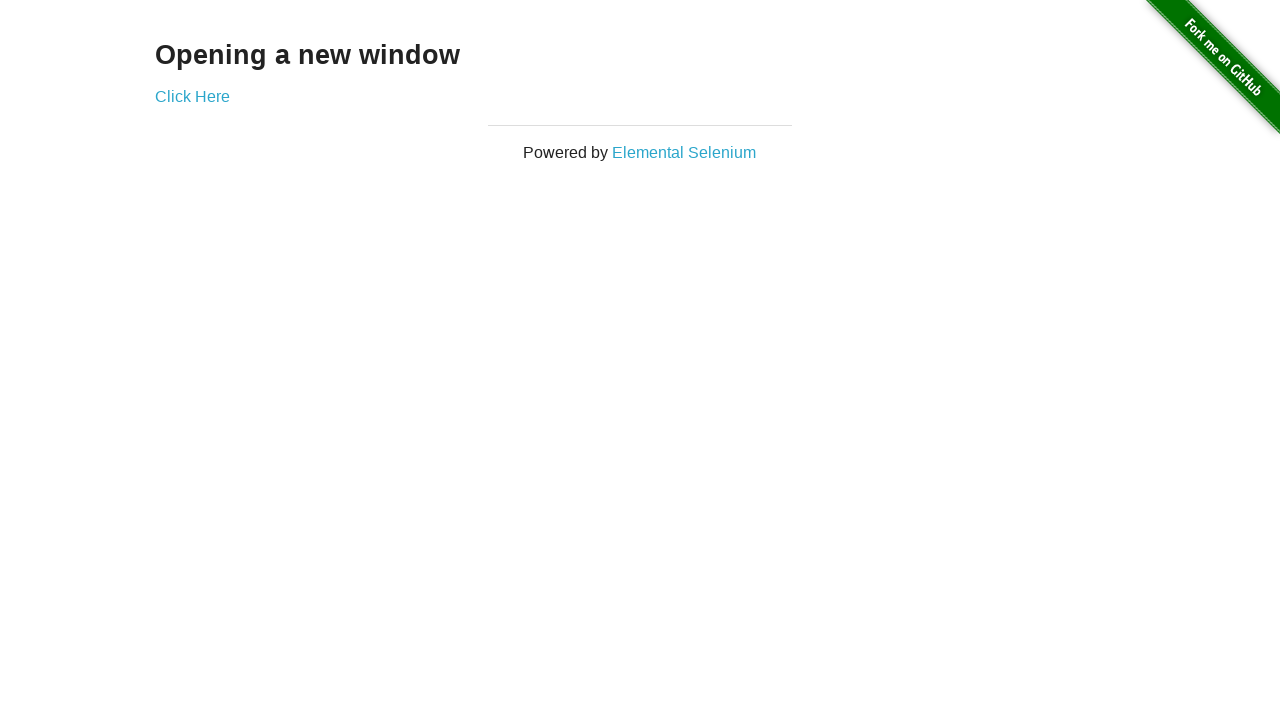

Clicked 'Click Here' link to open new window at (192, 96) on text=Click Here
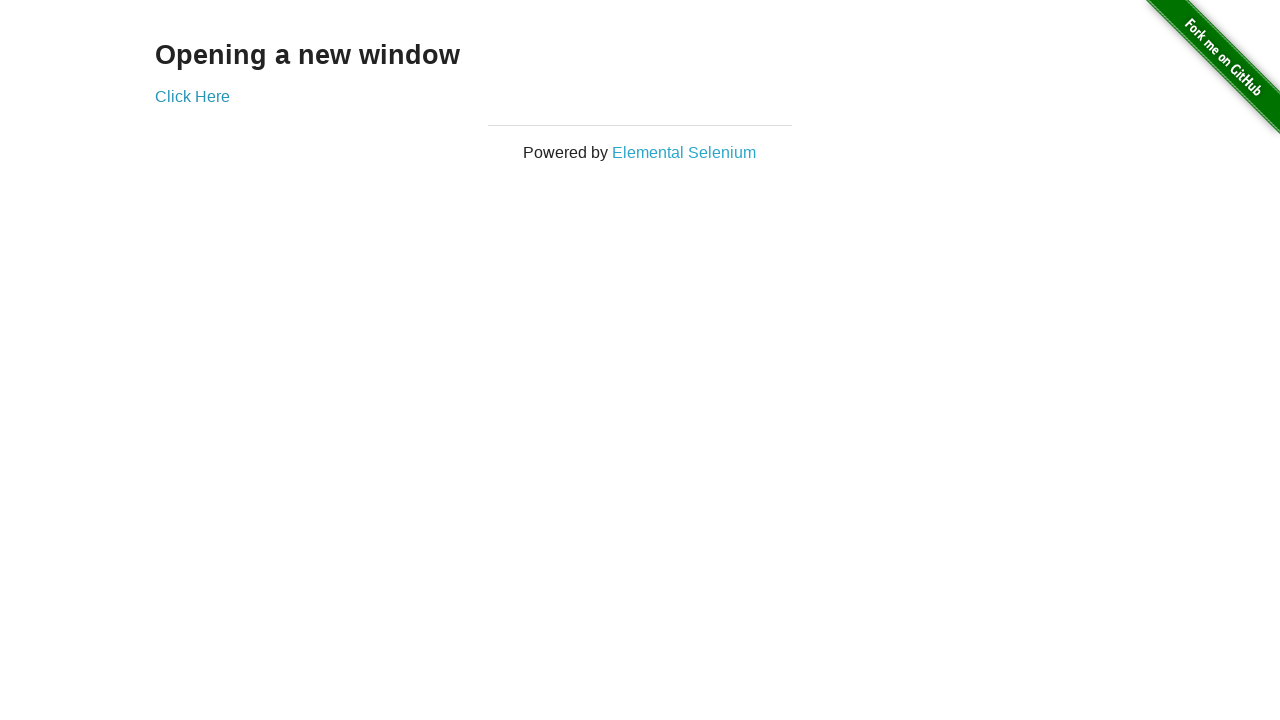

Captured new window page object
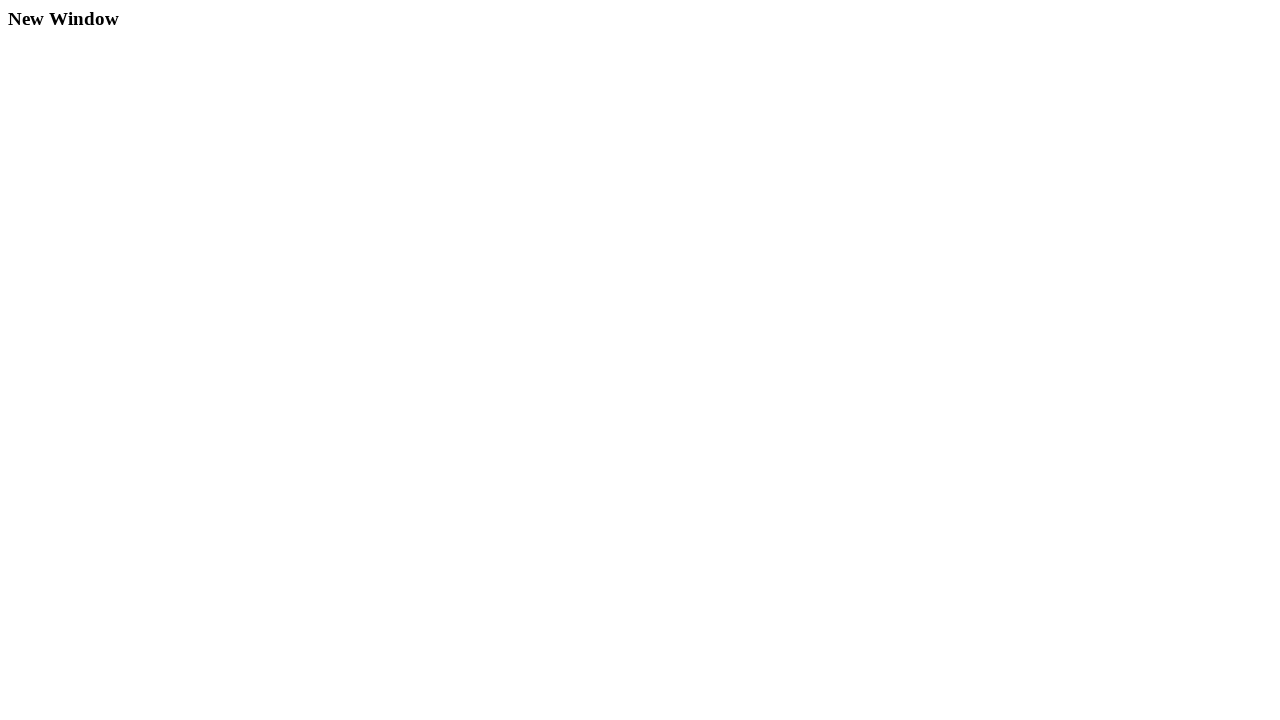

New window page loaded
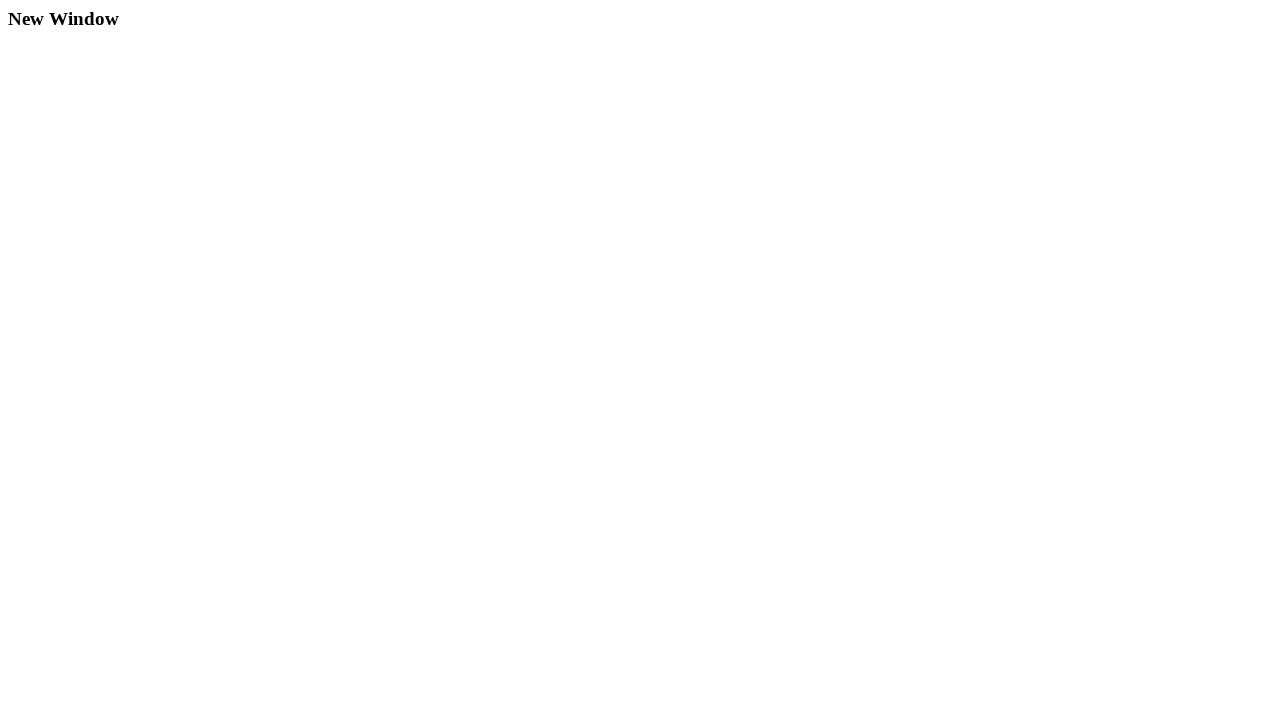

Verified 'New Window' text is present in new window
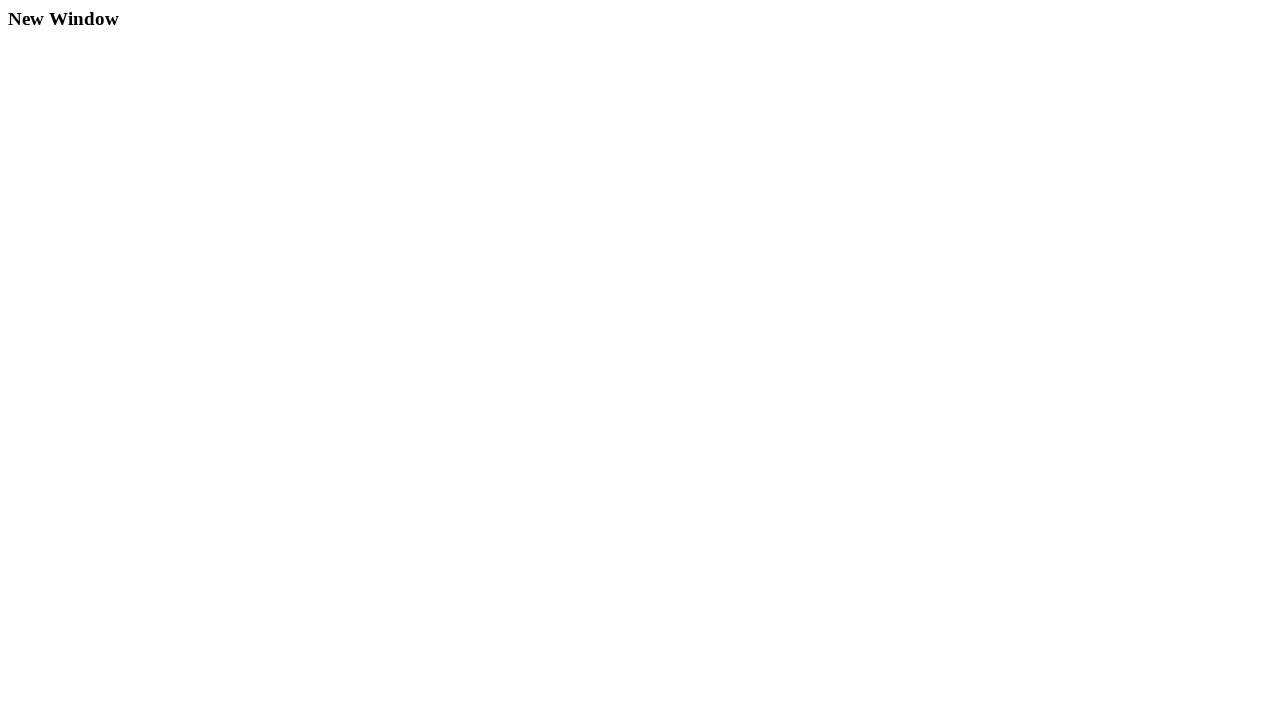

Closed the new window
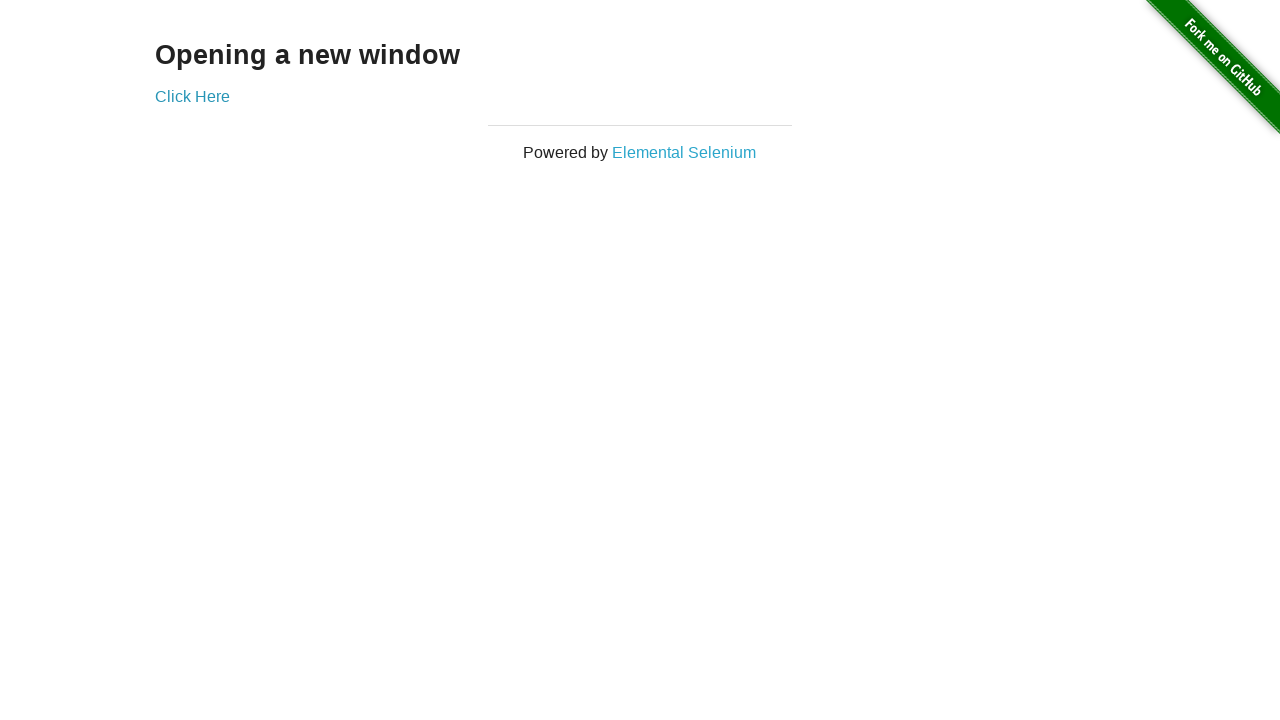

Verified original window is active with correct title
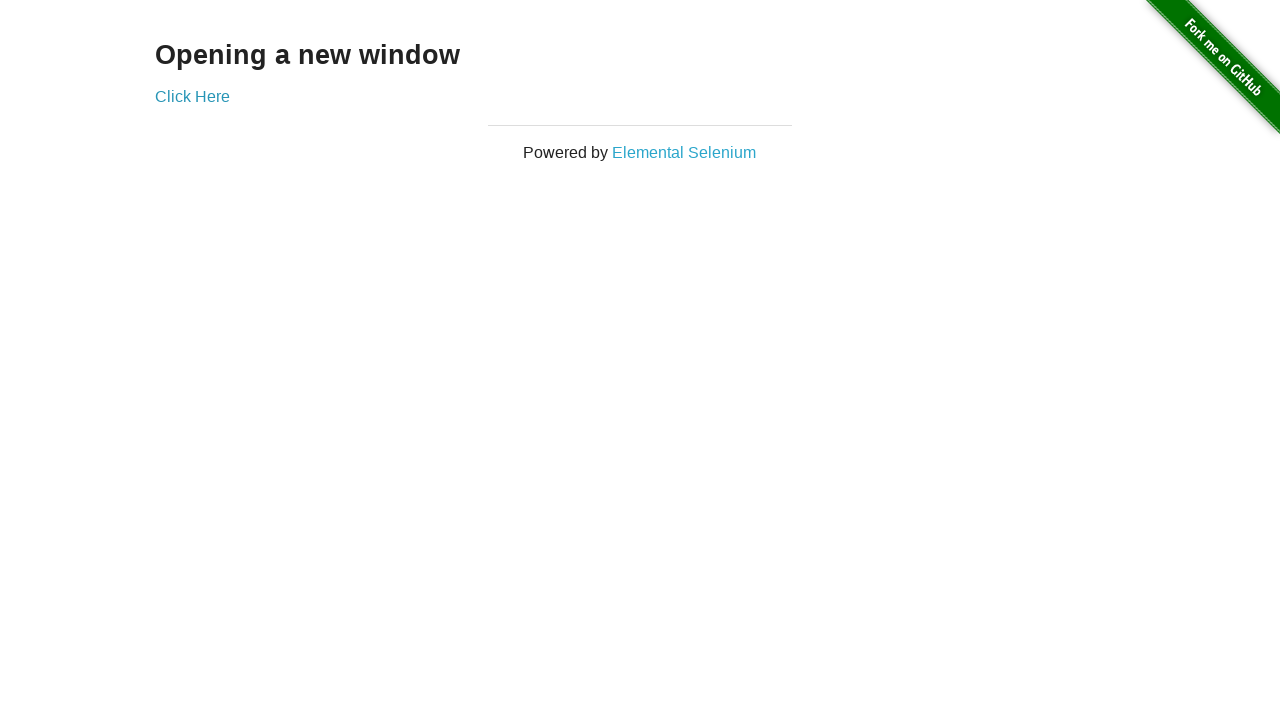

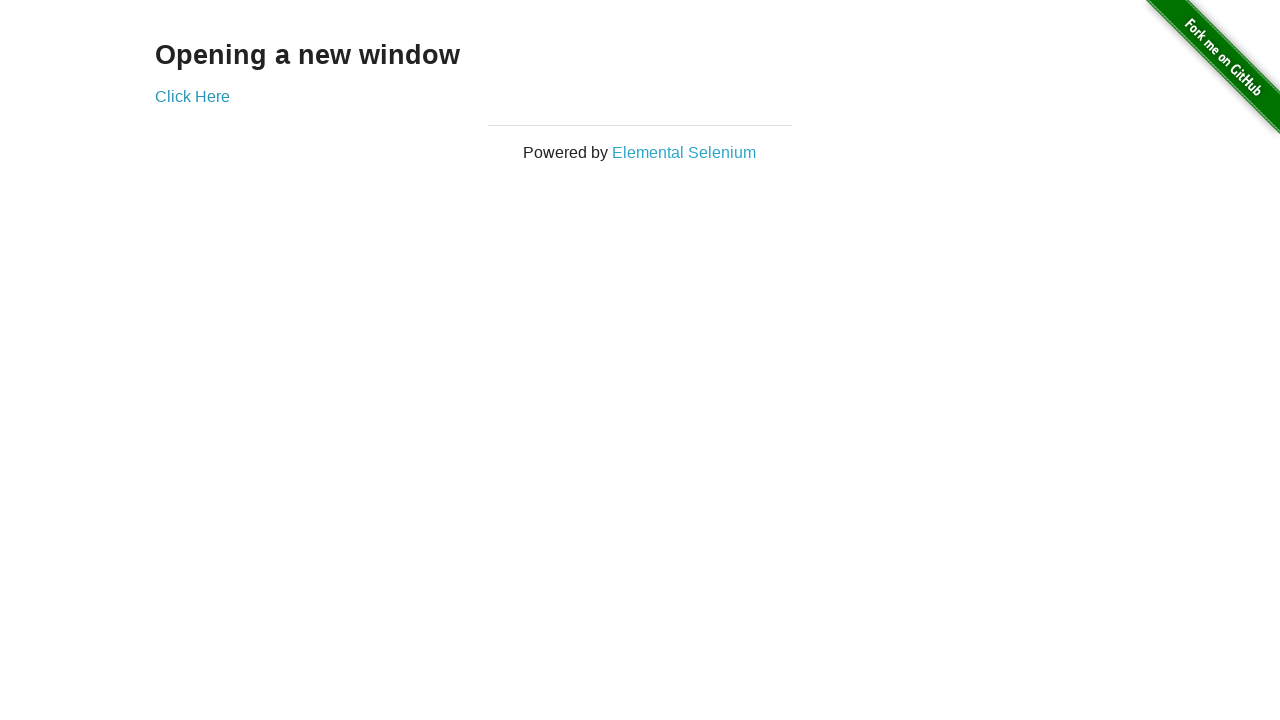